Tests a React select dropdown by clicking to open it, selecting an option from a grouped menu, and verifying the selected value is displayed

Starting URL: https://demoqa.com/select-menu

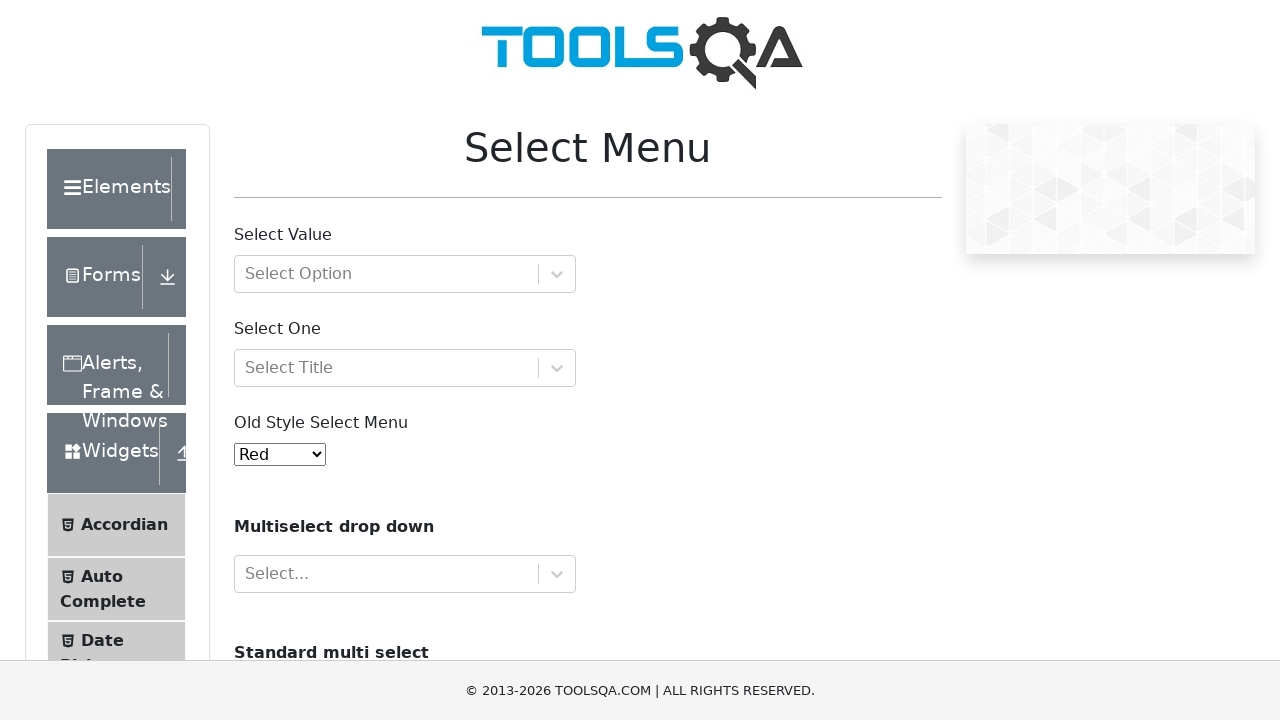

Clicked on the select dropdown to open it at (405, 274) on #withOptGroup
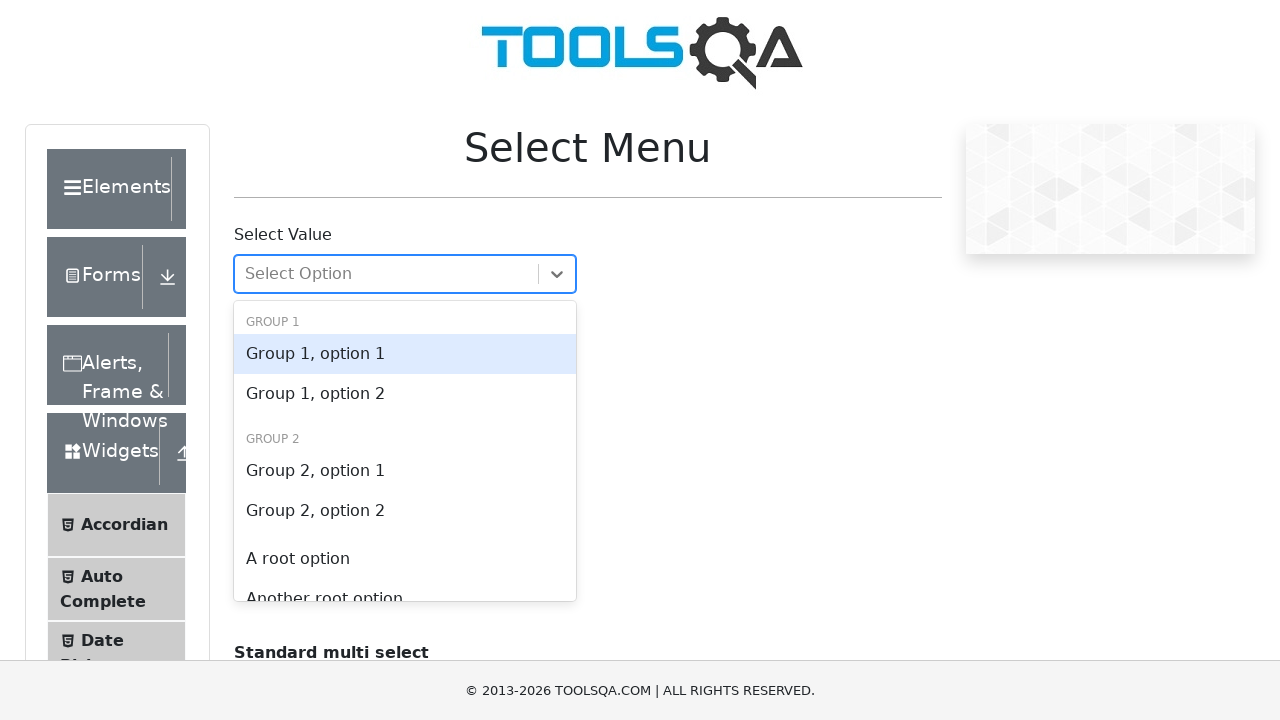

Selected the first option from Group 1 at (405, 354) on #react-select-2-option-0-0
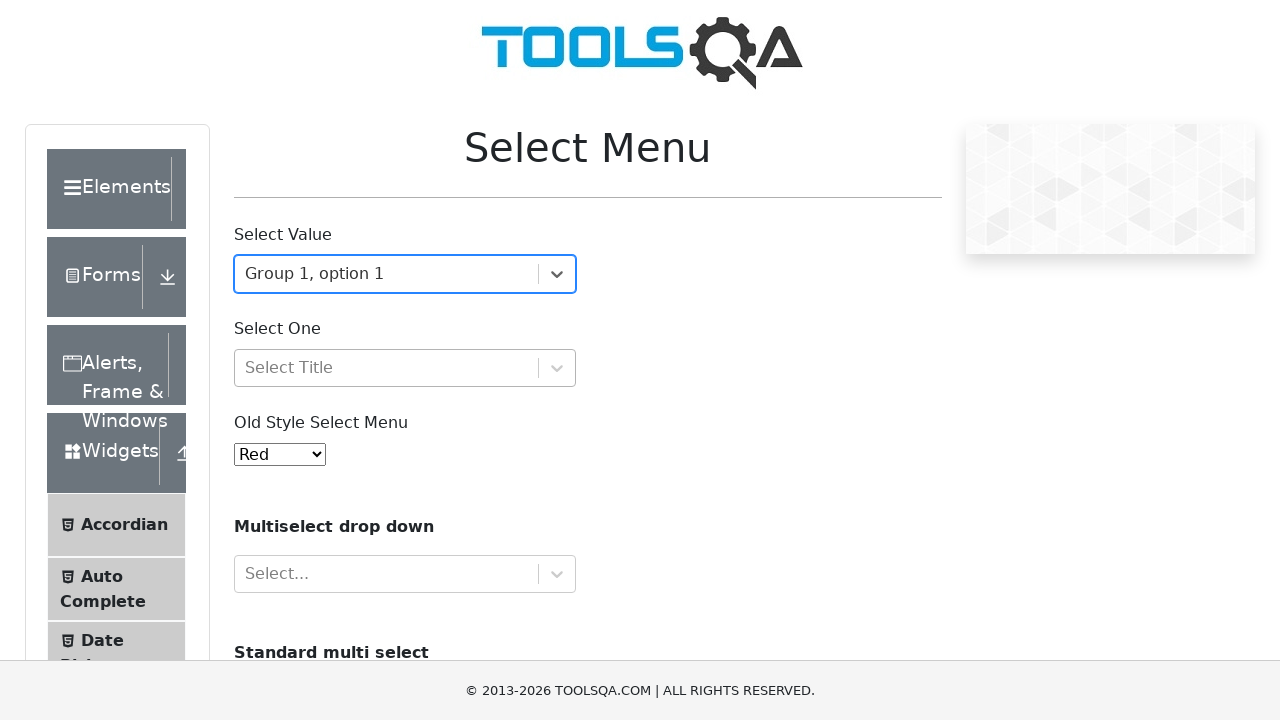

Verified the selected value is displayed
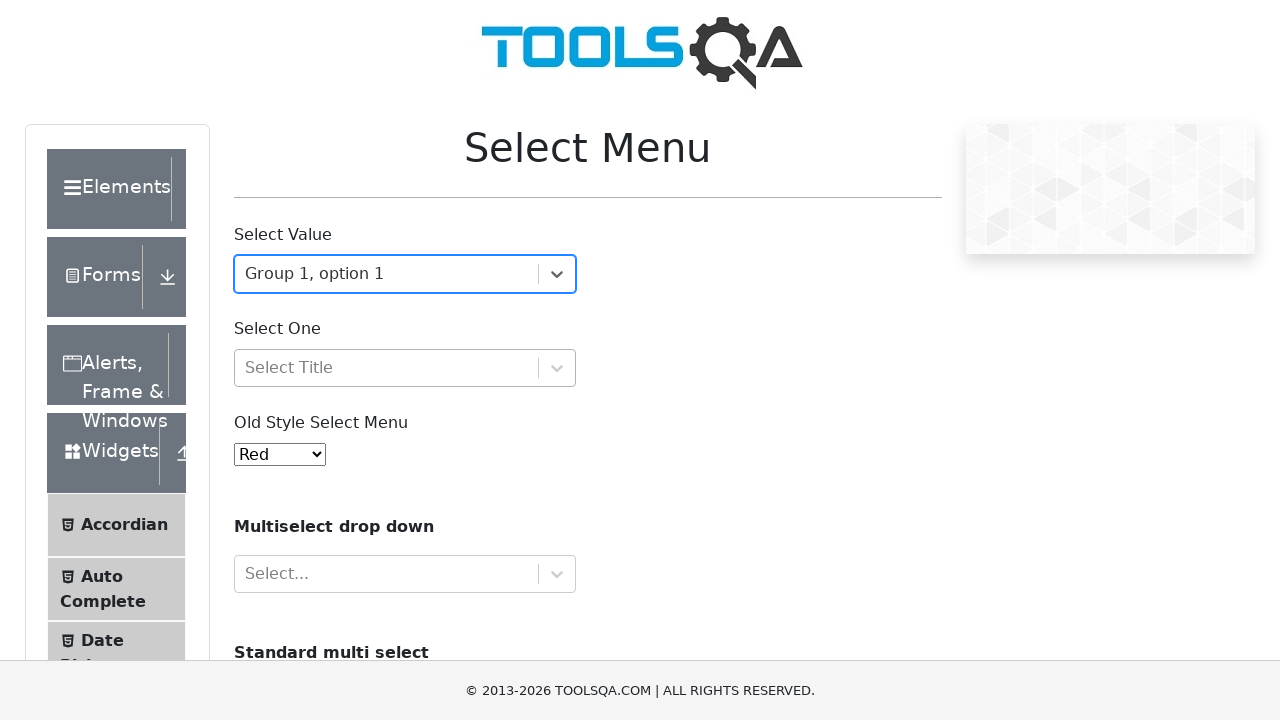

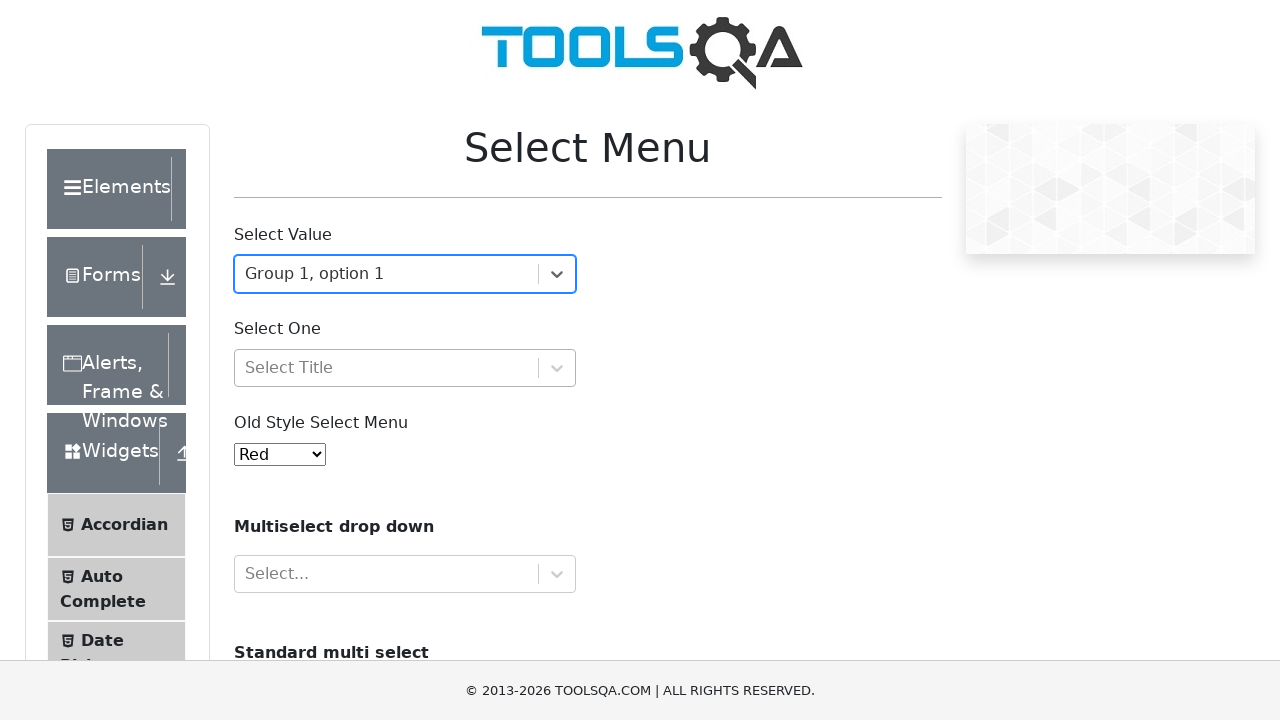